Opens DemoBlaze homepage and verifies the page title contains the expected text

Starting URL: https://www.demoblaze.com/

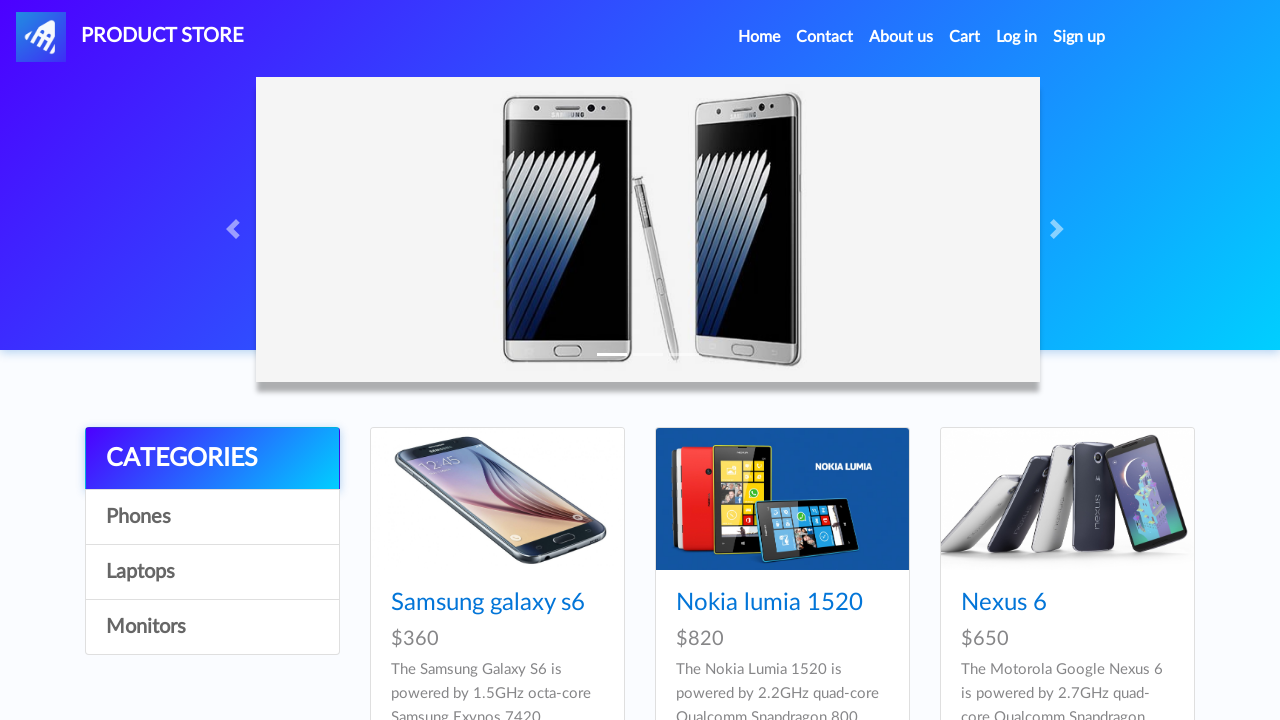

Navigated to DemoBlaze homepage
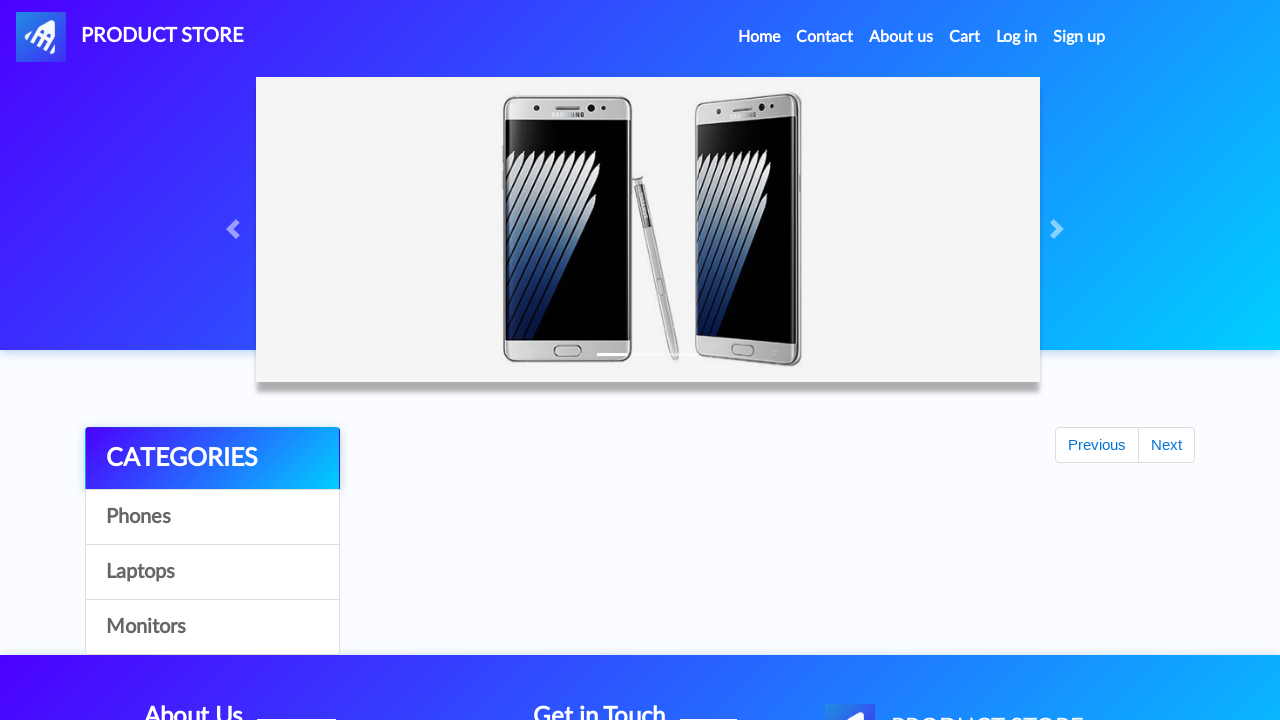

Product cards loaded on homepage
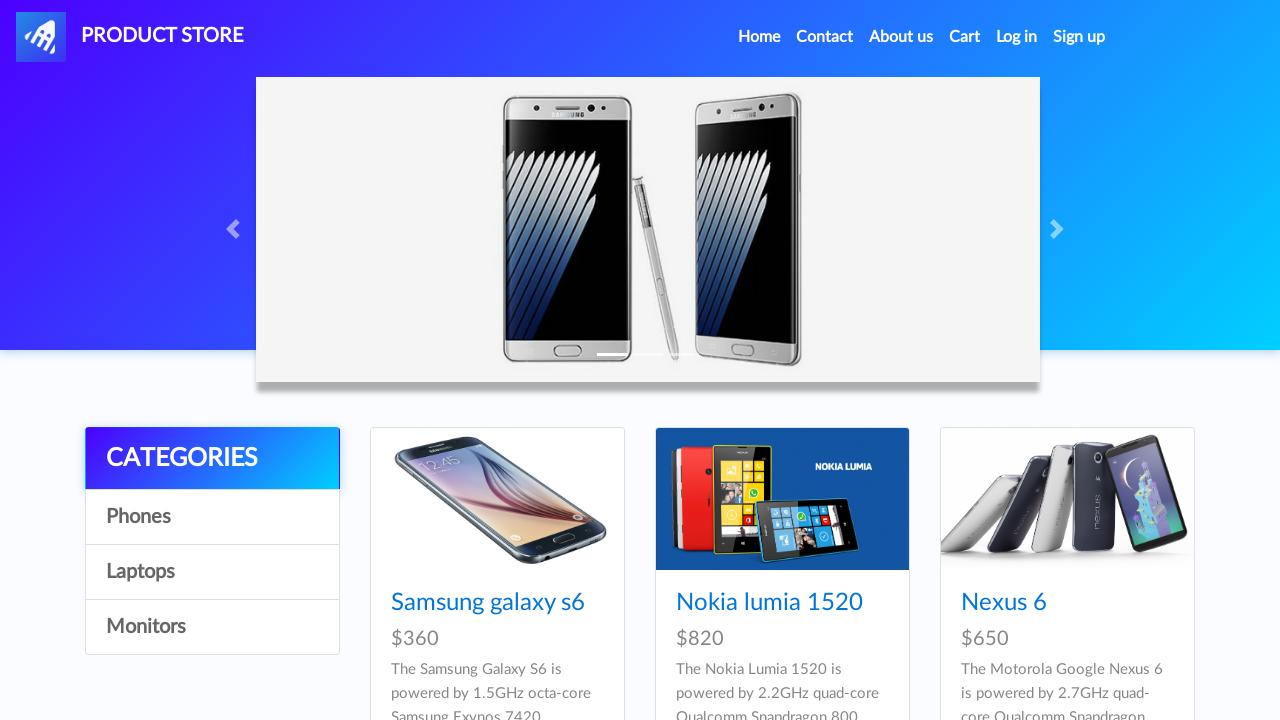

Retrieved page title: 'STORE'
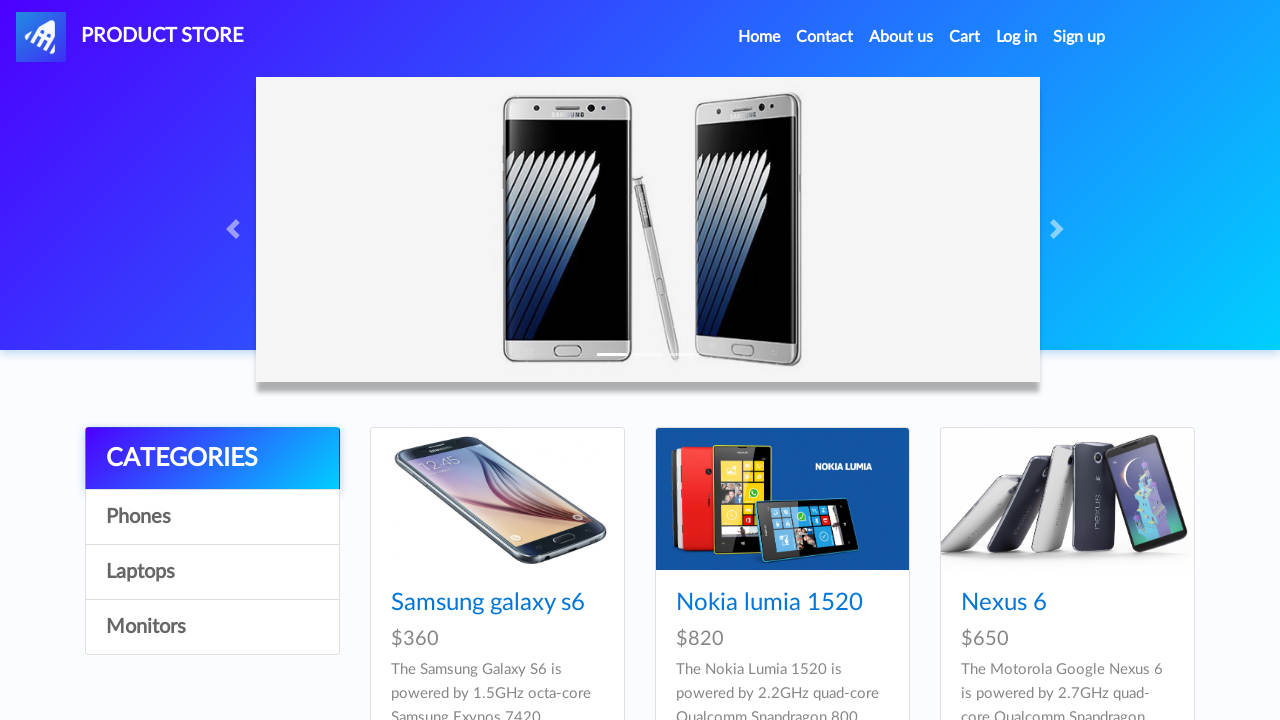

Assertion passed: page title contains 'STORE'
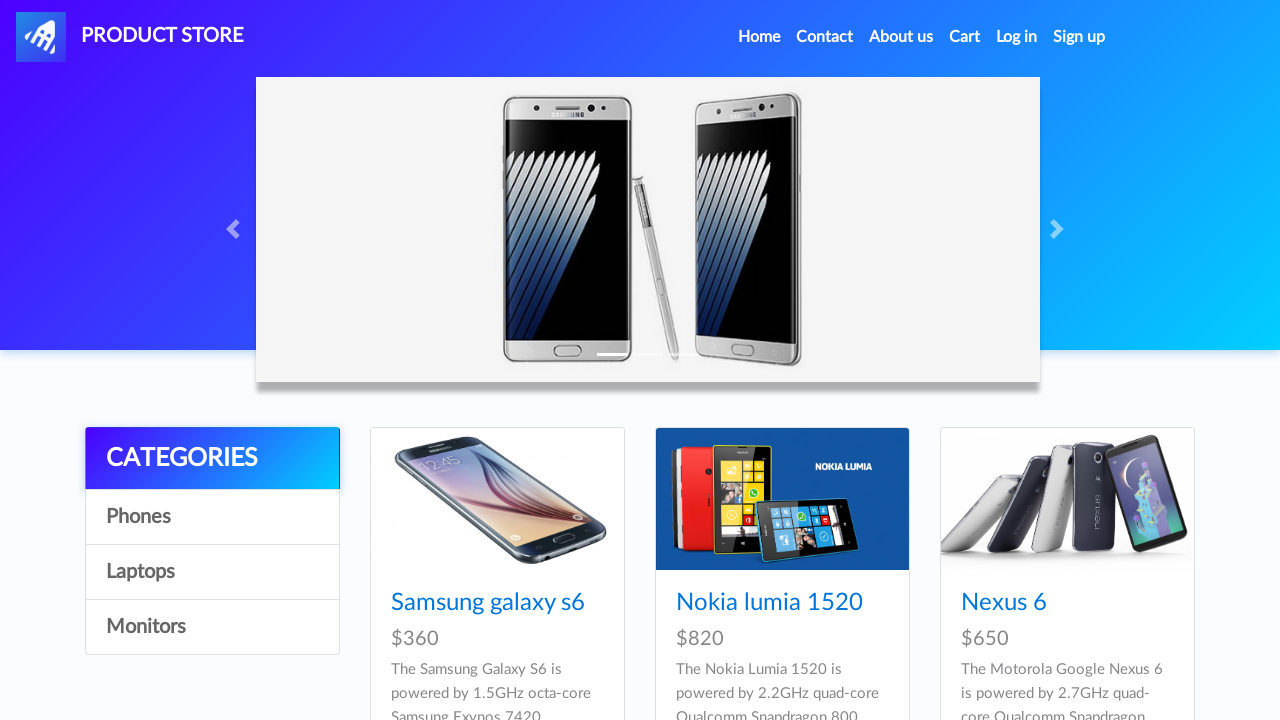

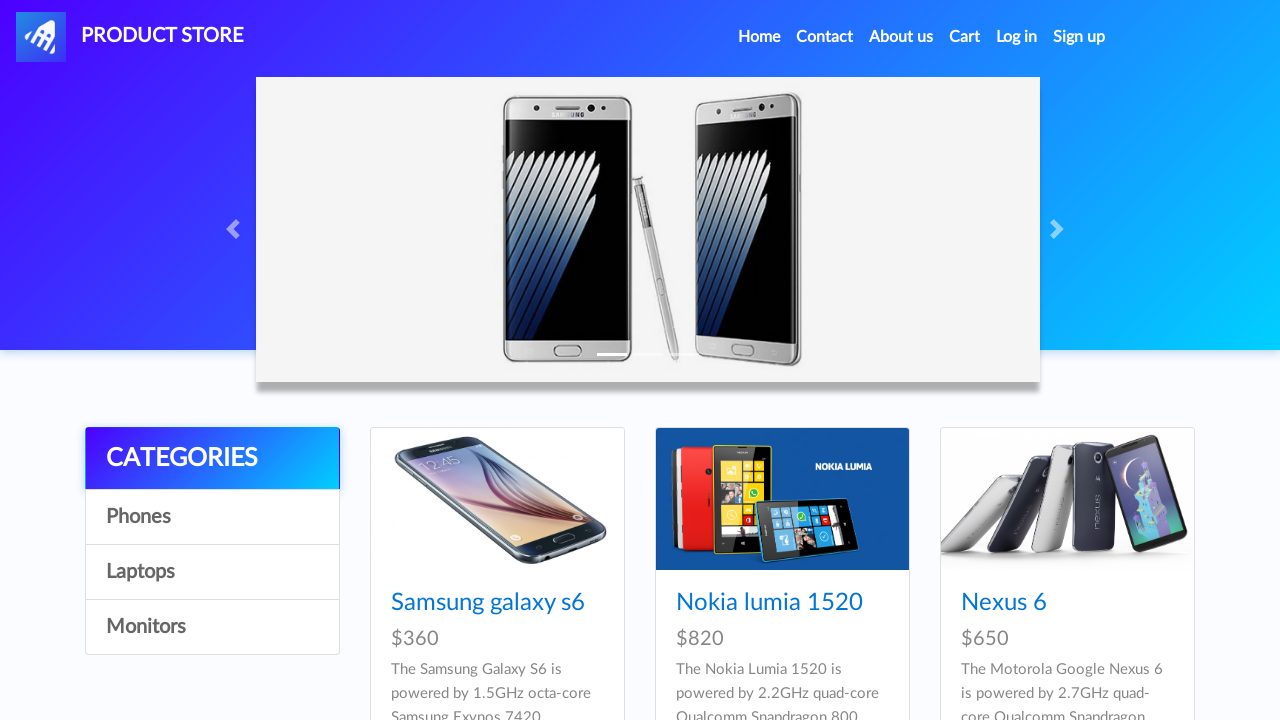